Tests horizontal slider functionality by clicking and dragging the slider element to move it

Starting URL: https://the-internet.herokuapp.com/horizontal_slider

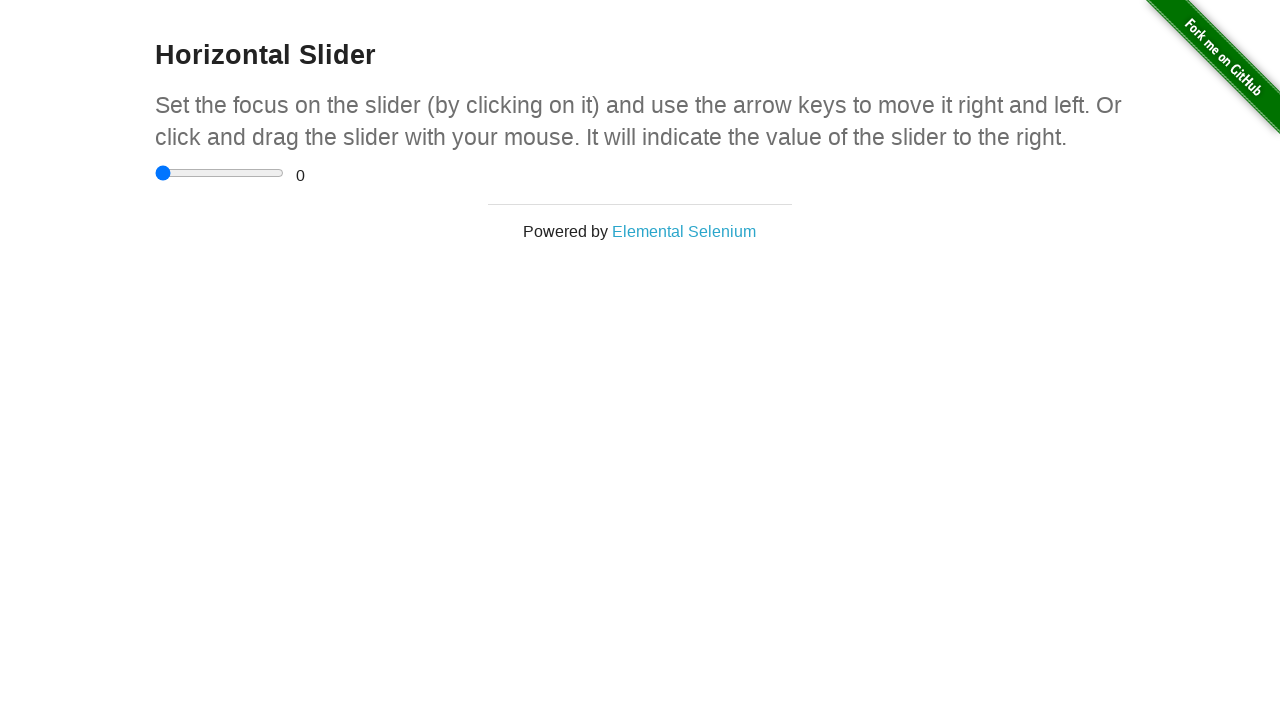

Located horizontal slider element
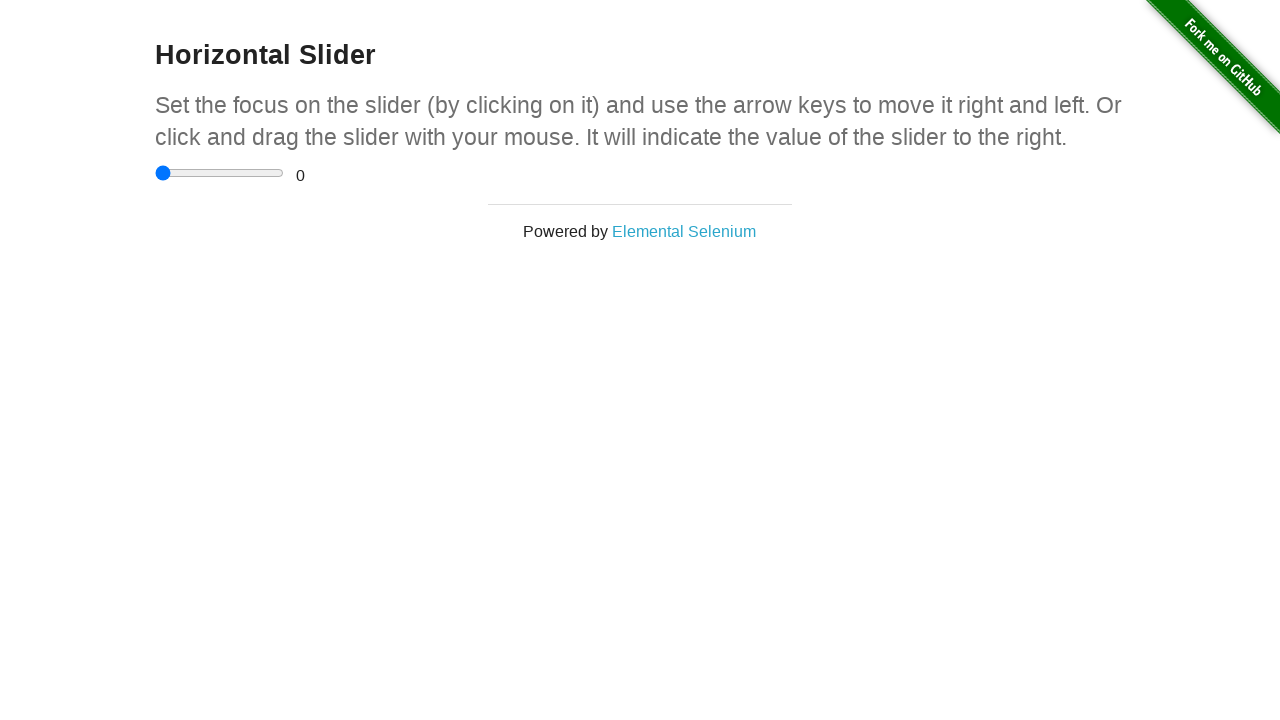

Dragged slider 10 pixels to the right at (165, 165)
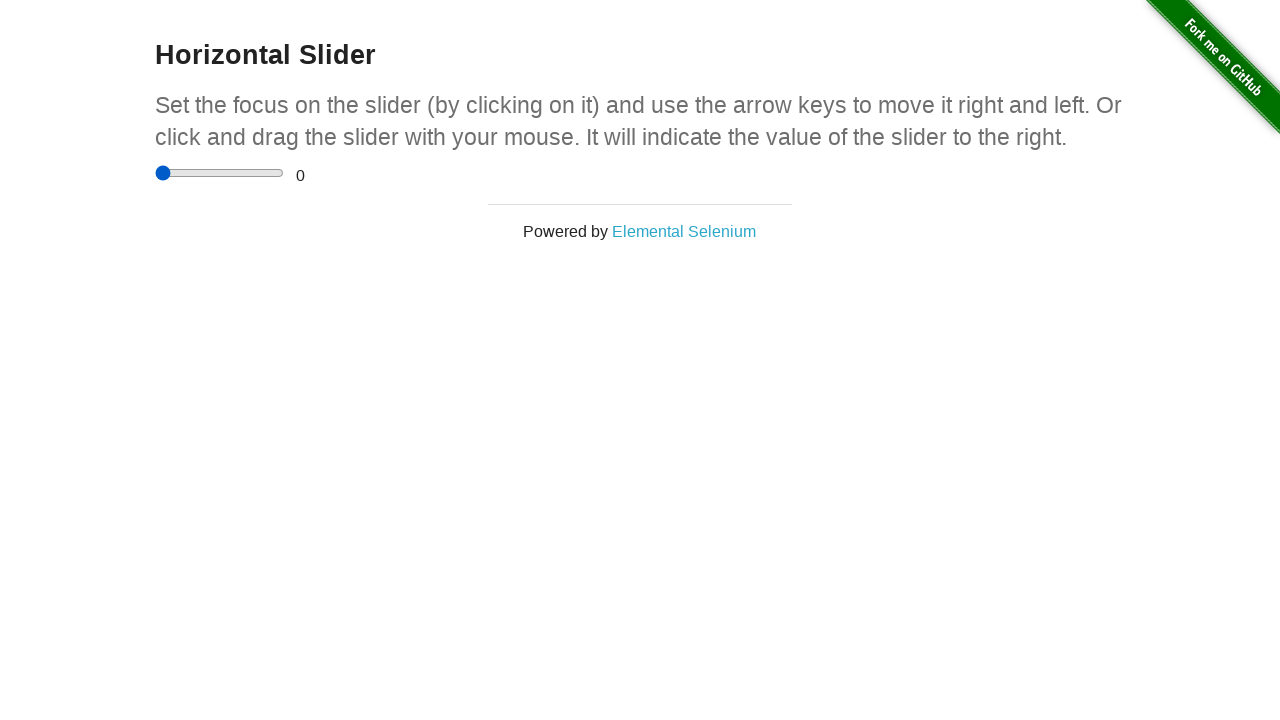

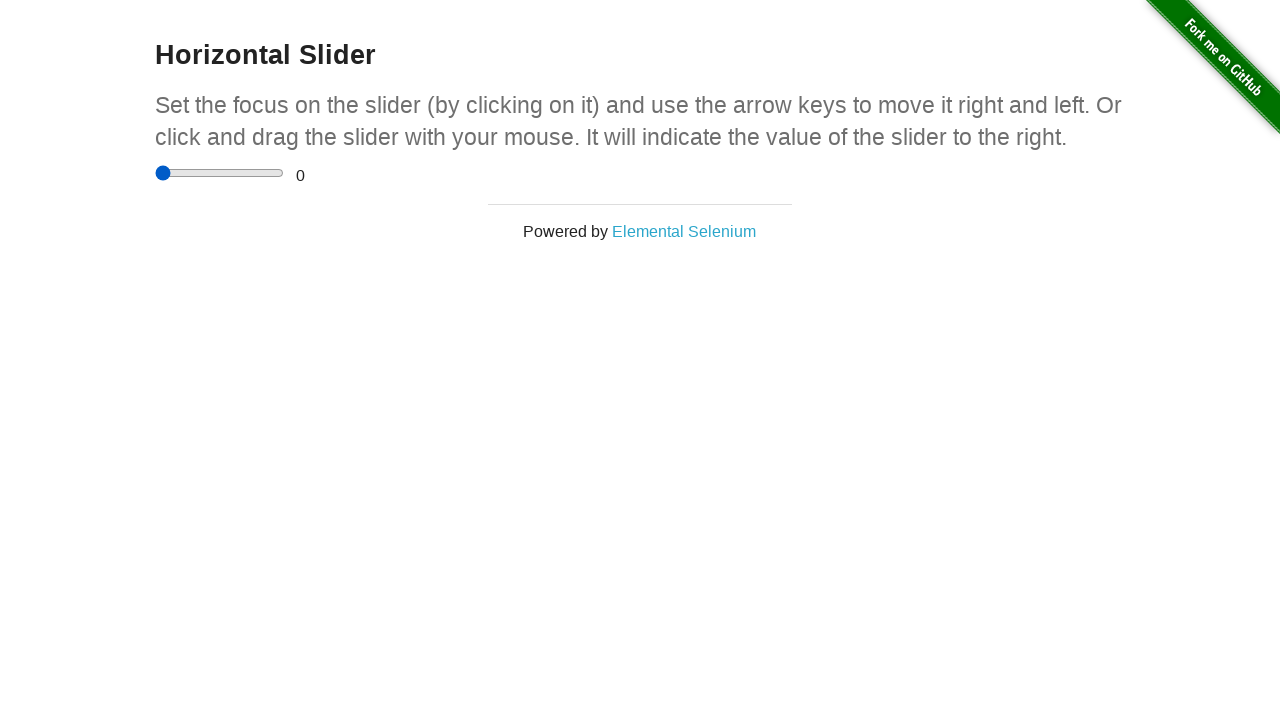